Navigates to W3Schools HTML tables page and verifies that the customers table is displayed with data rows

Starting URL: https://www.w3schools.com/html/html_tables.asp

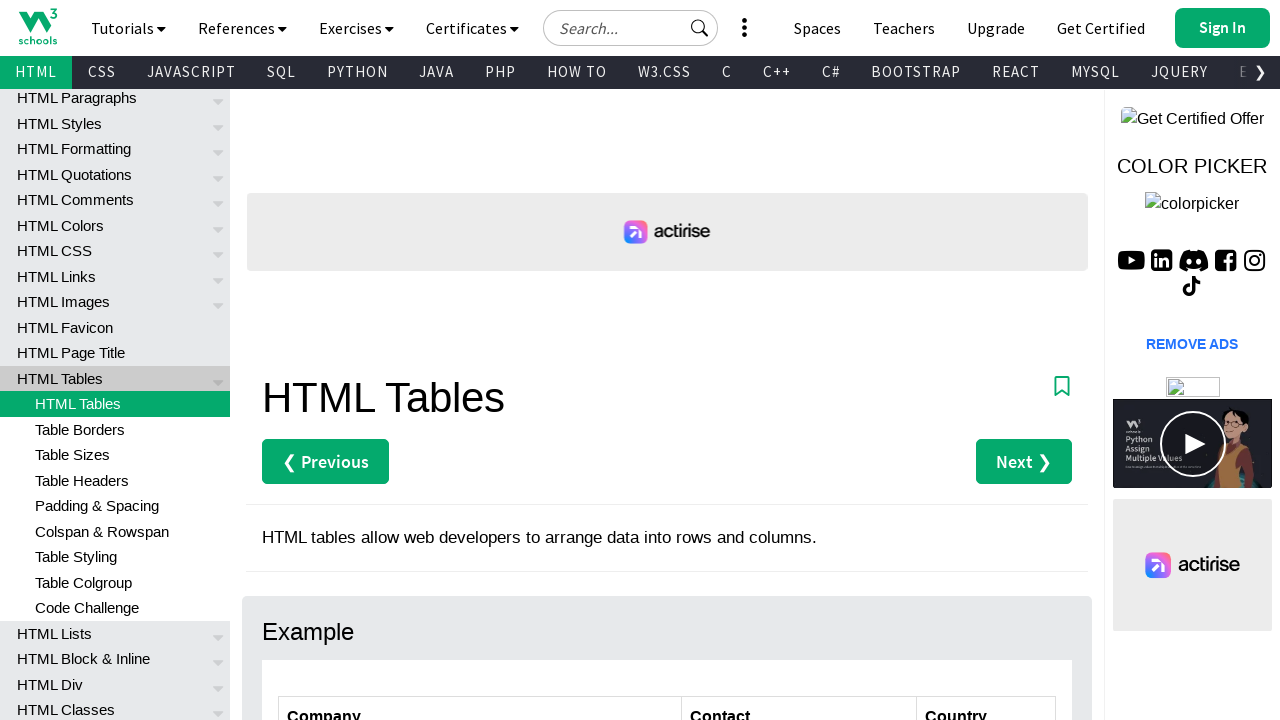

Navigated to W3Schools HTML tables page
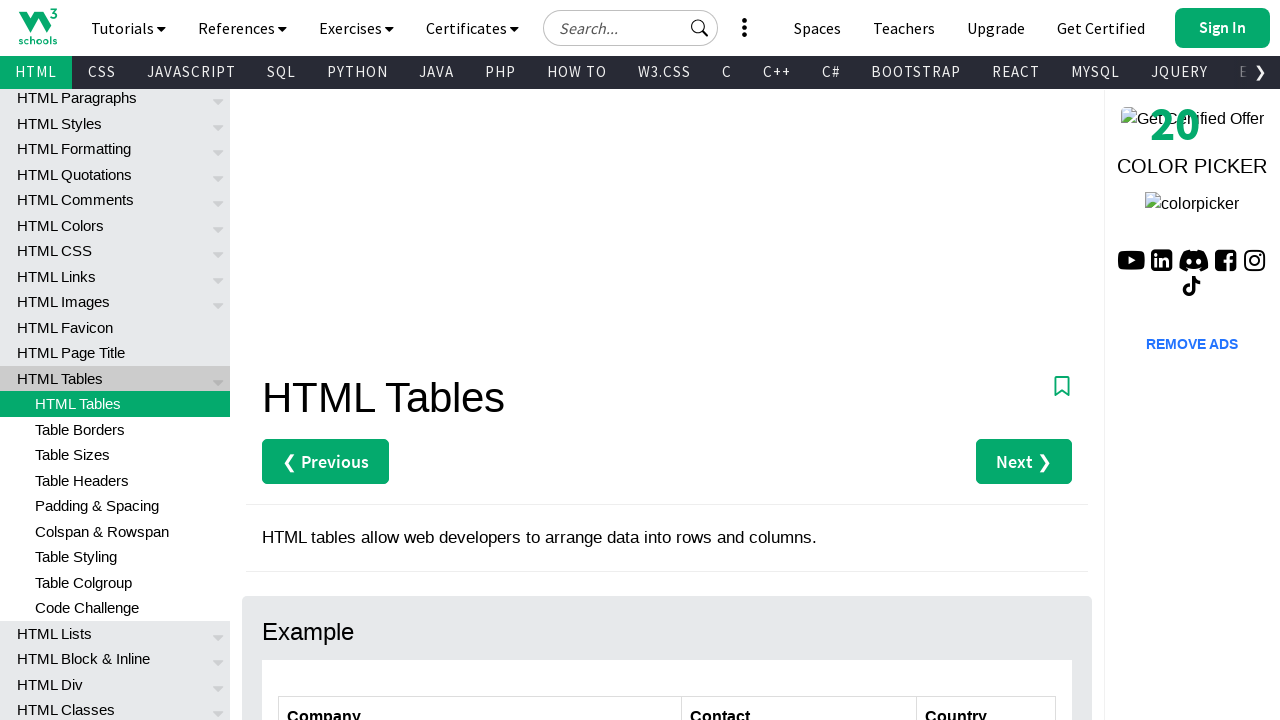

Customers table selector is present
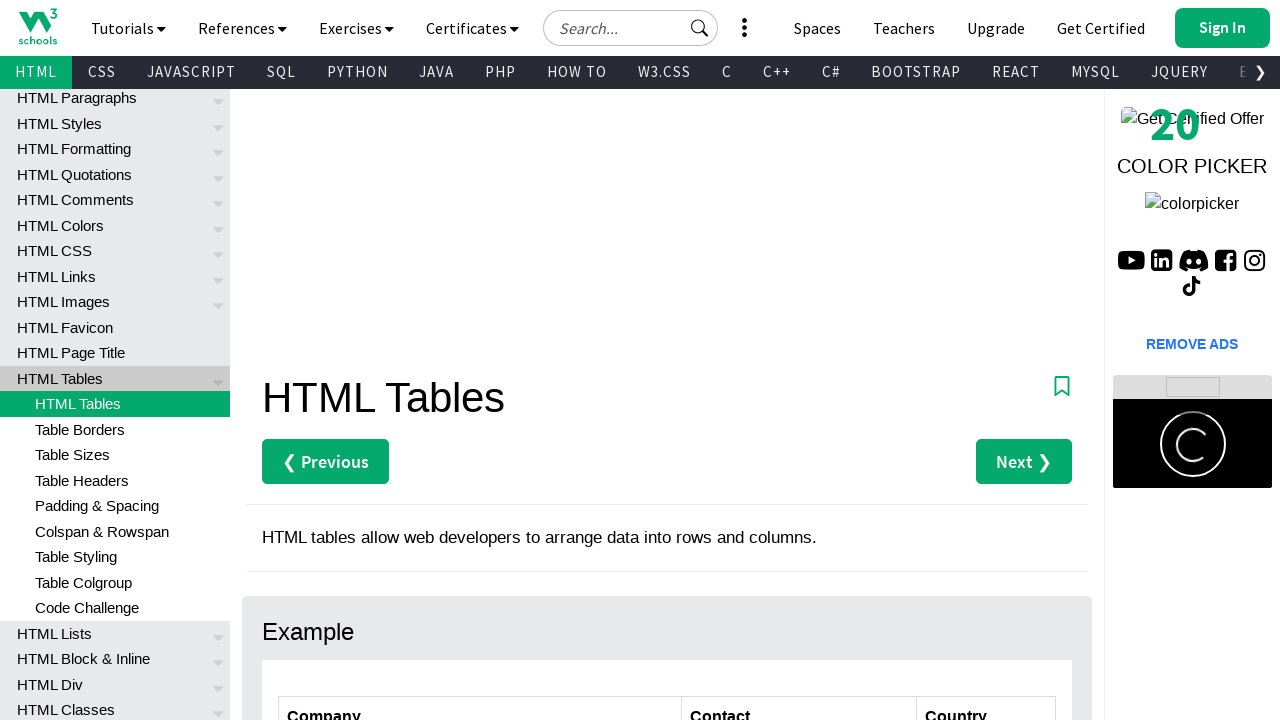

Located table data rows in customers table
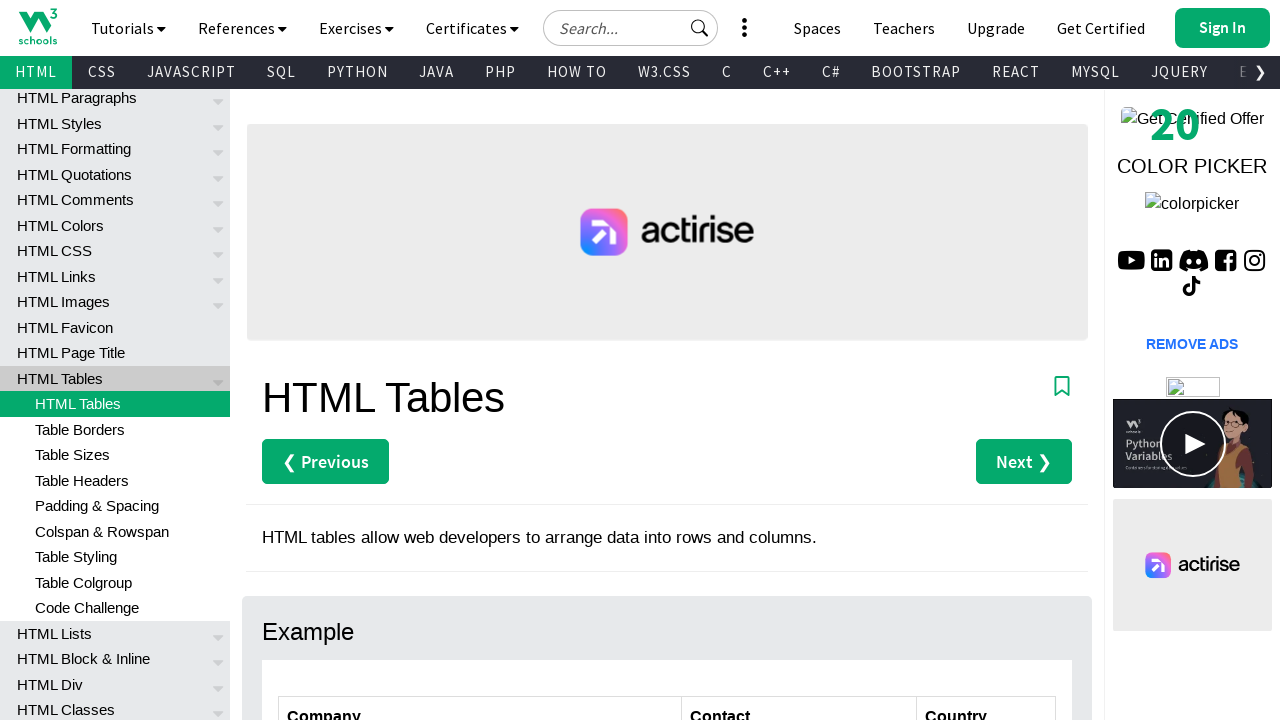

First data row in table is ready
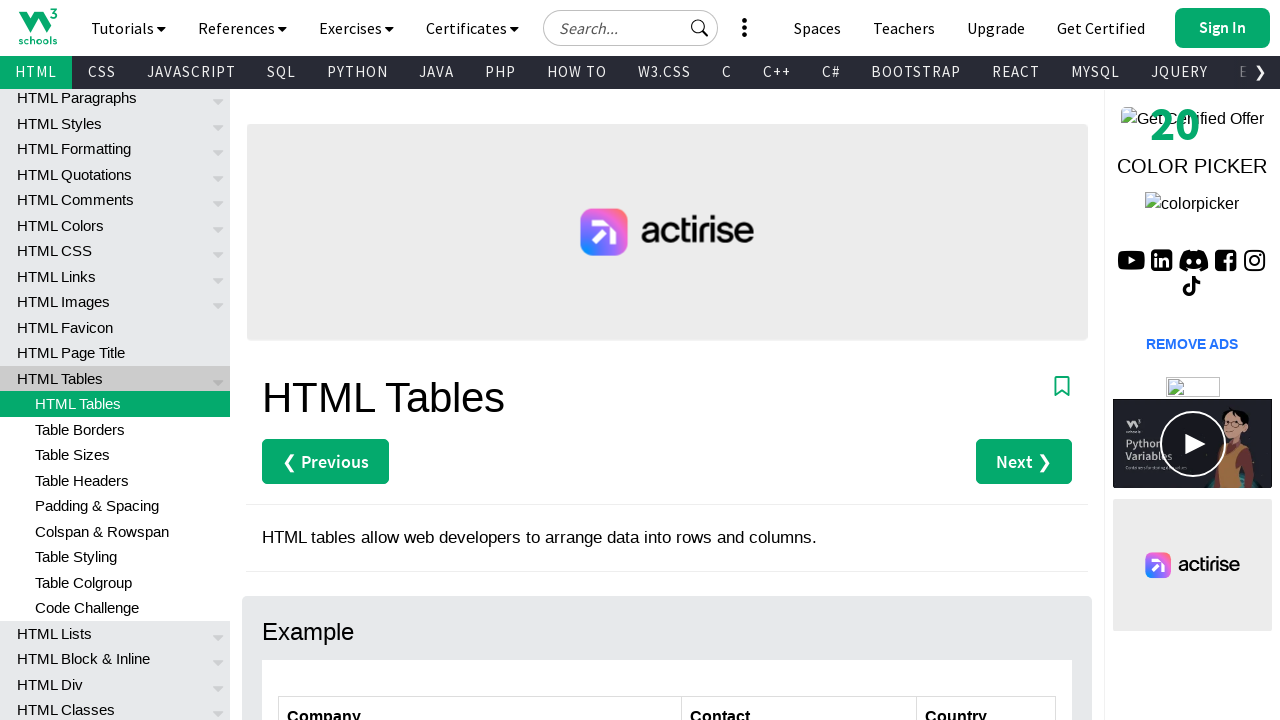

Verified that customers table contains data rows
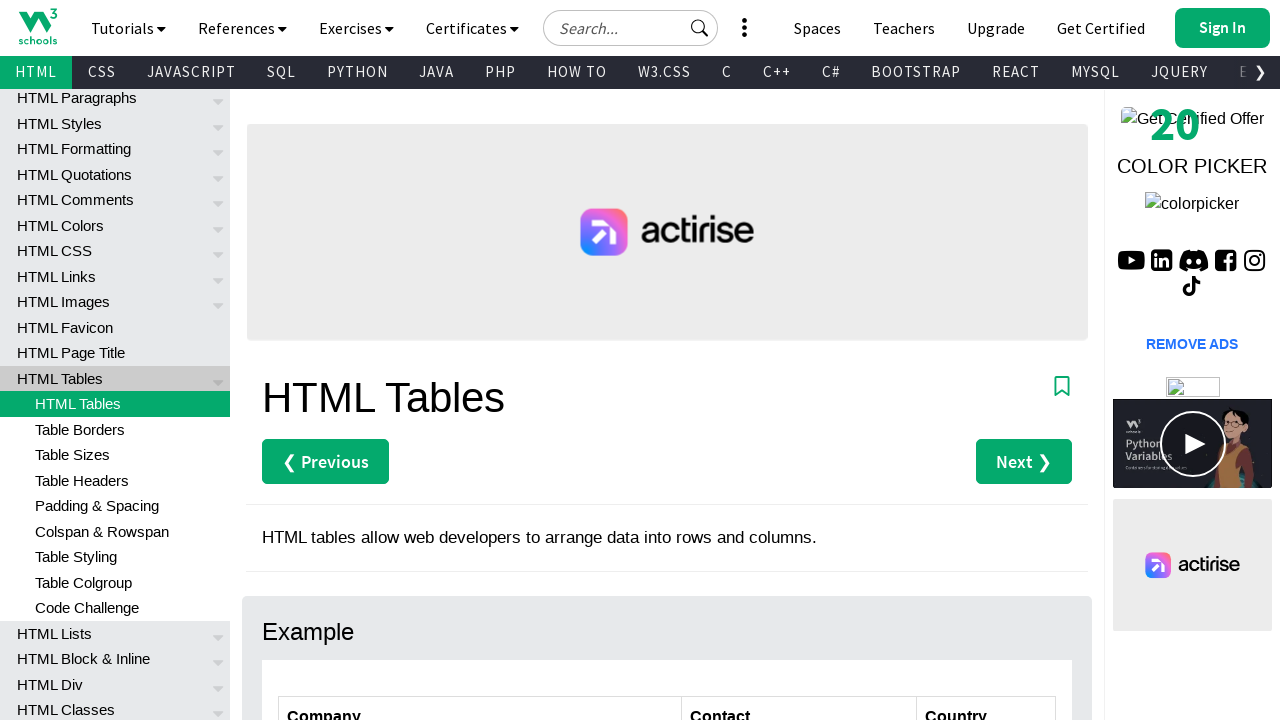

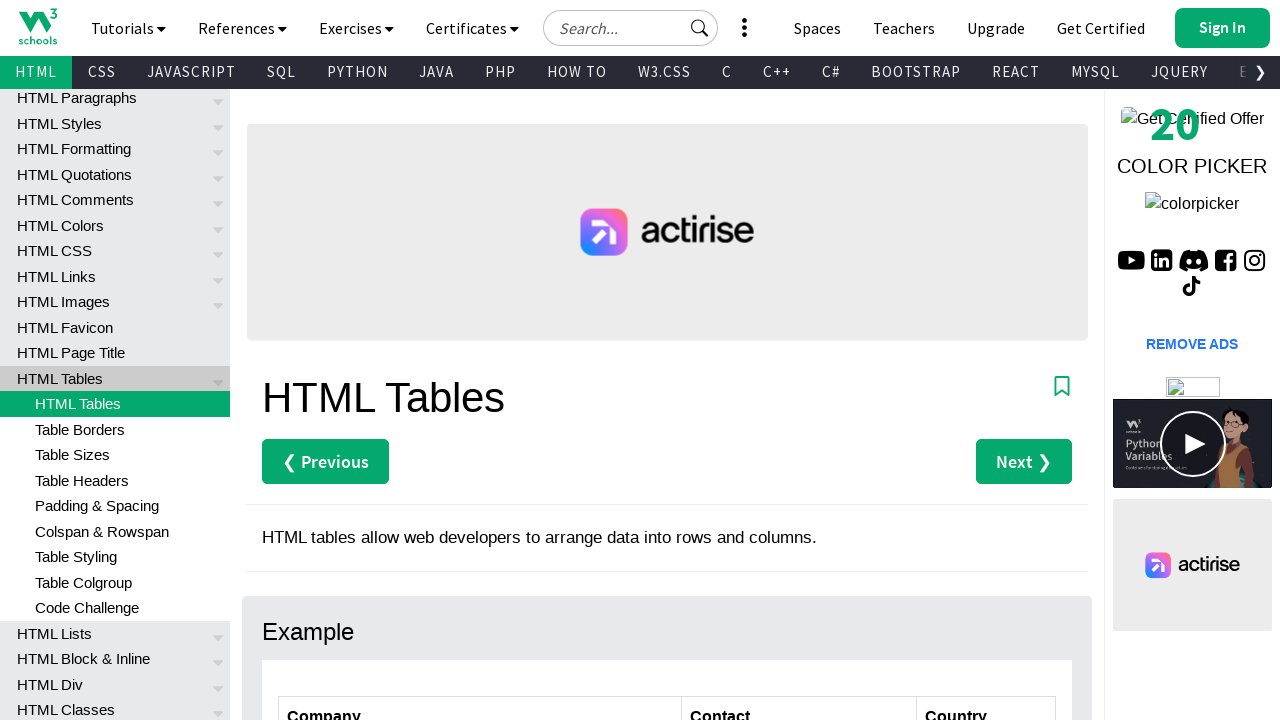